Tests clearing the complete state of all items by checking and unchecking the toggle-all checkbox

Starting URL: https://demo.playwright.dev/todomvc

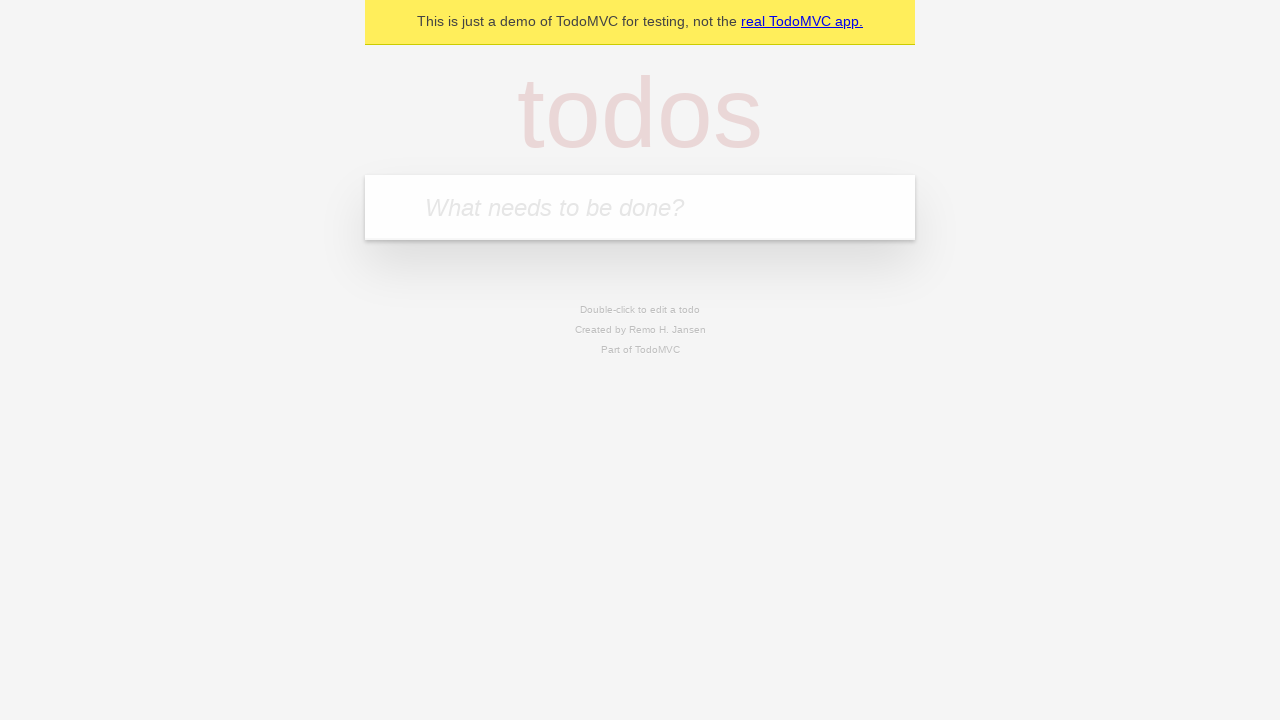

Filled todo input with 'buy some cheese' on internal:attr=[placeholder="What needs to be done?"i]
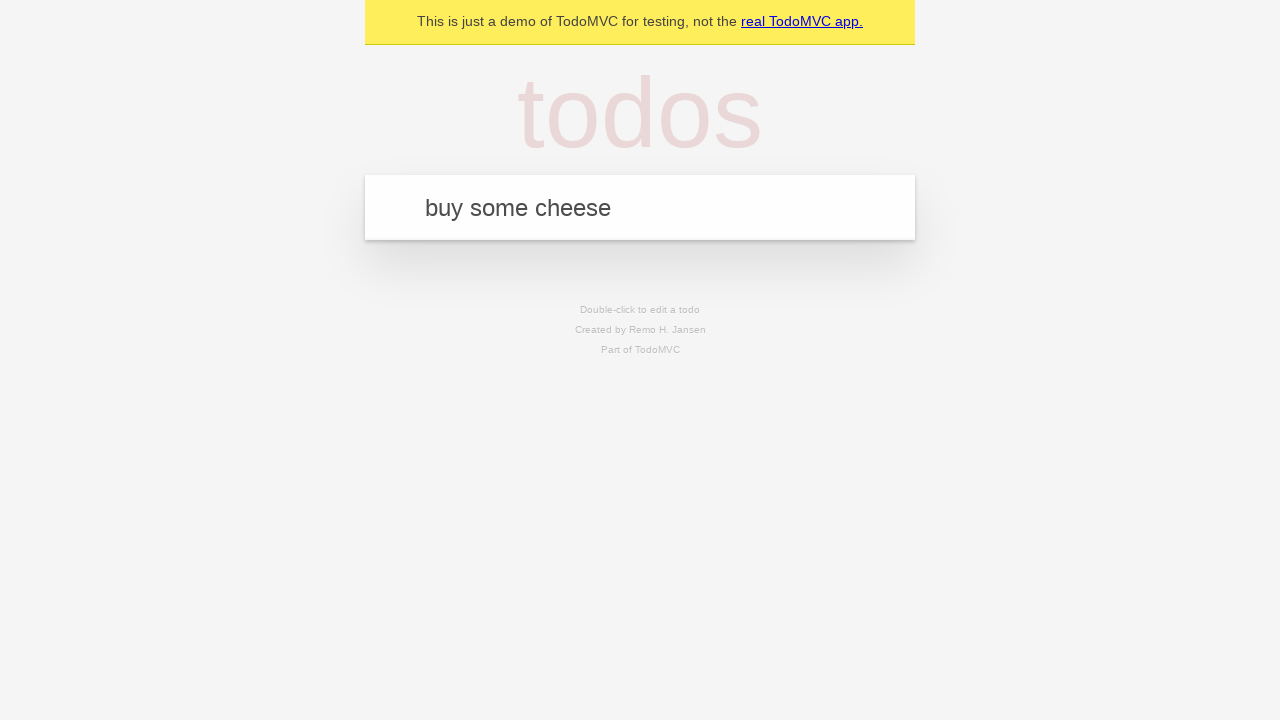

Pressed Enter to add todo 'buy some cheese' on internal:attr=[placeholder="What needs to be done?"i]
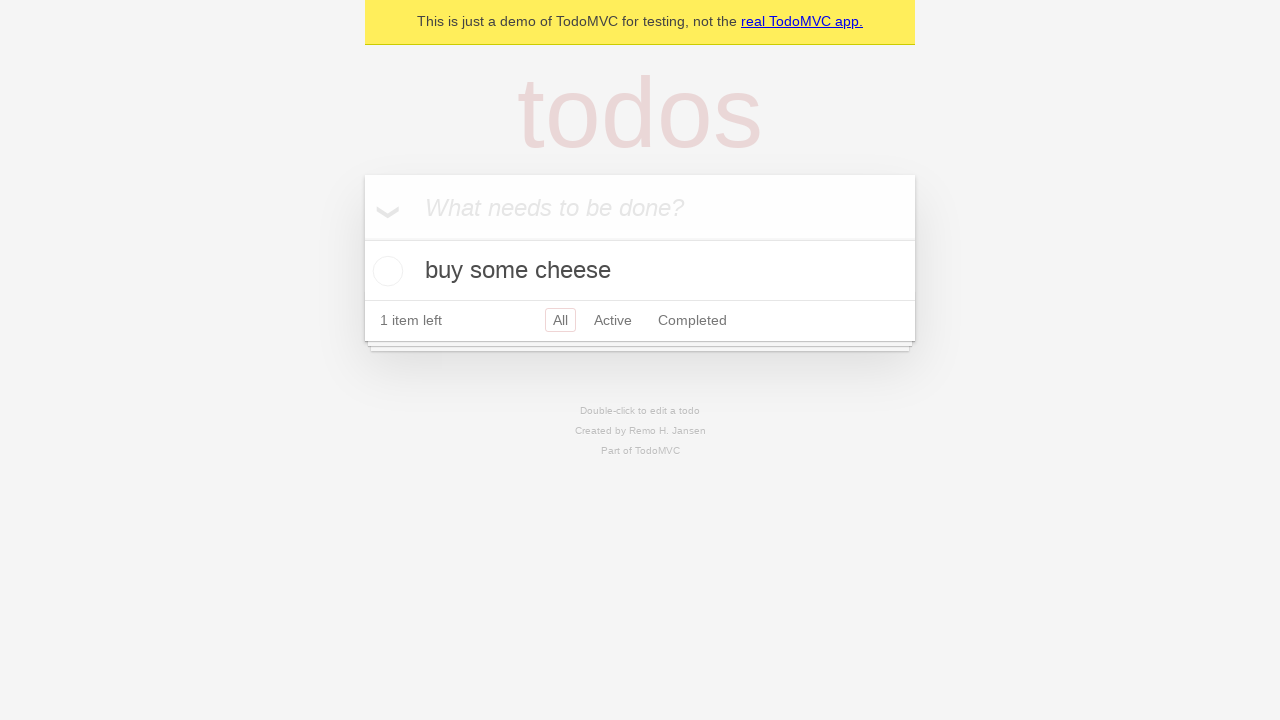

Filled todo input with 'feed the cat' on internal:attr=[placeholder="What needs to be done?"i]
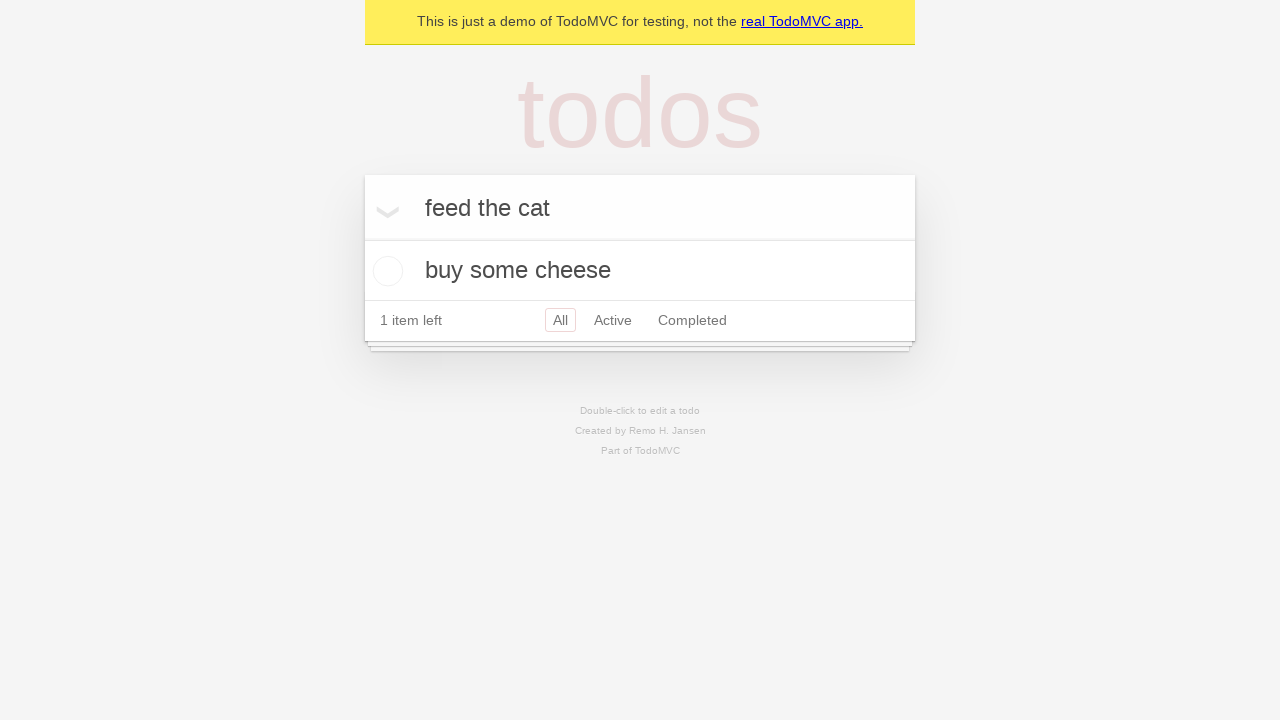

Pressed Enter to add todo 'feed the cat' on internal:attr=[placeholder="What needs to be done?"i]
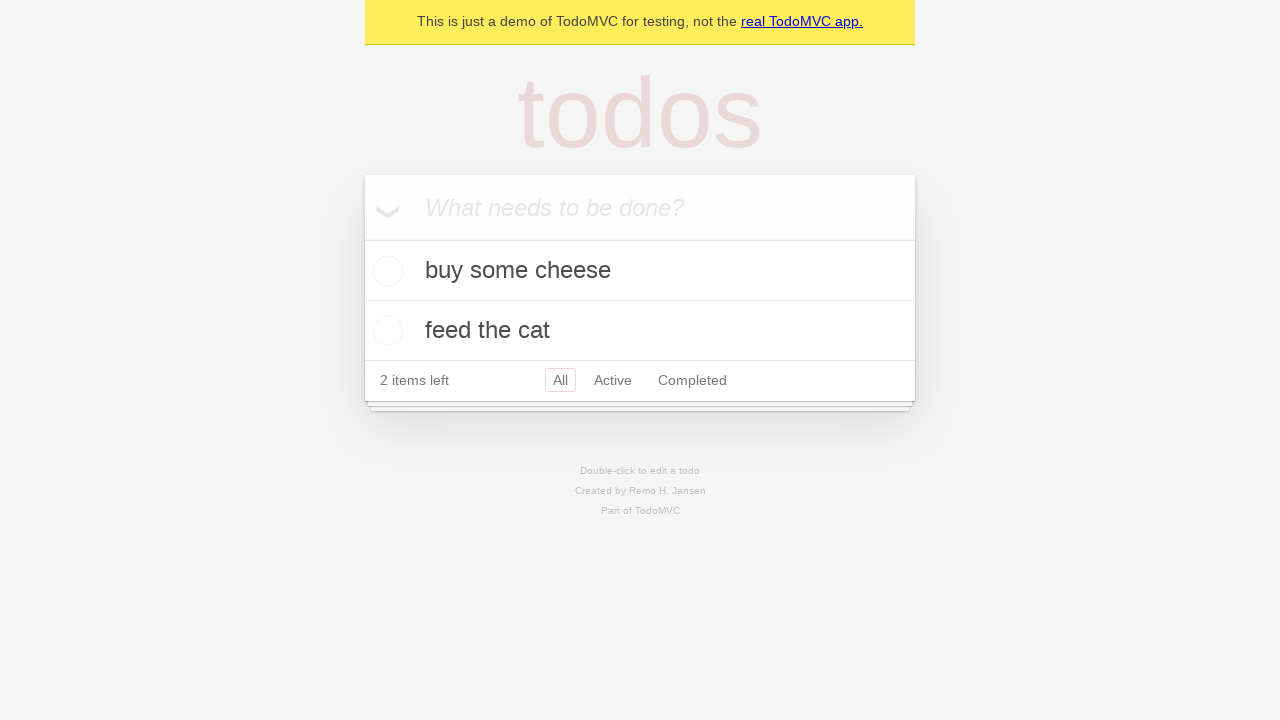

Filled todo input with 'book a doctors appointment' on internal:attr=[placeholder="What needs to be done?"i]
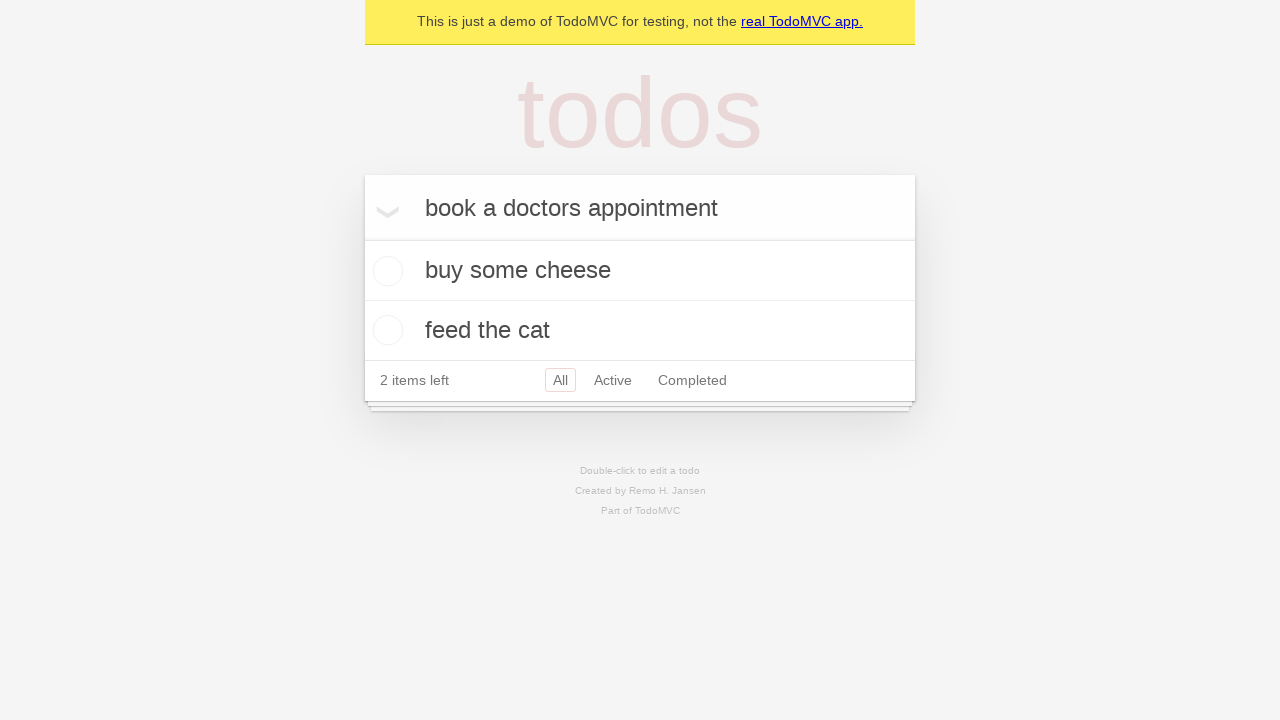

Pressed Enter to add todo 'book a doctors appointment' on internal:attr=[placeholder="What needs to be done?"i]
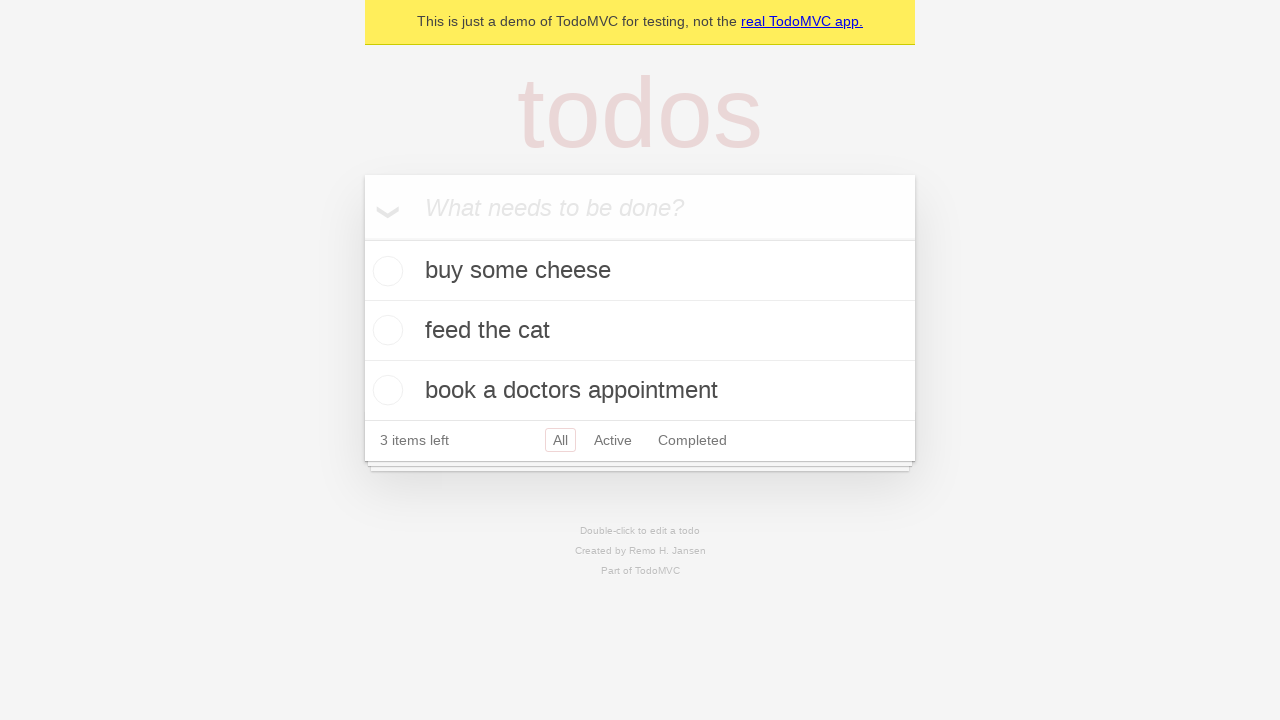

Waited for all 3 todos to be added to the list
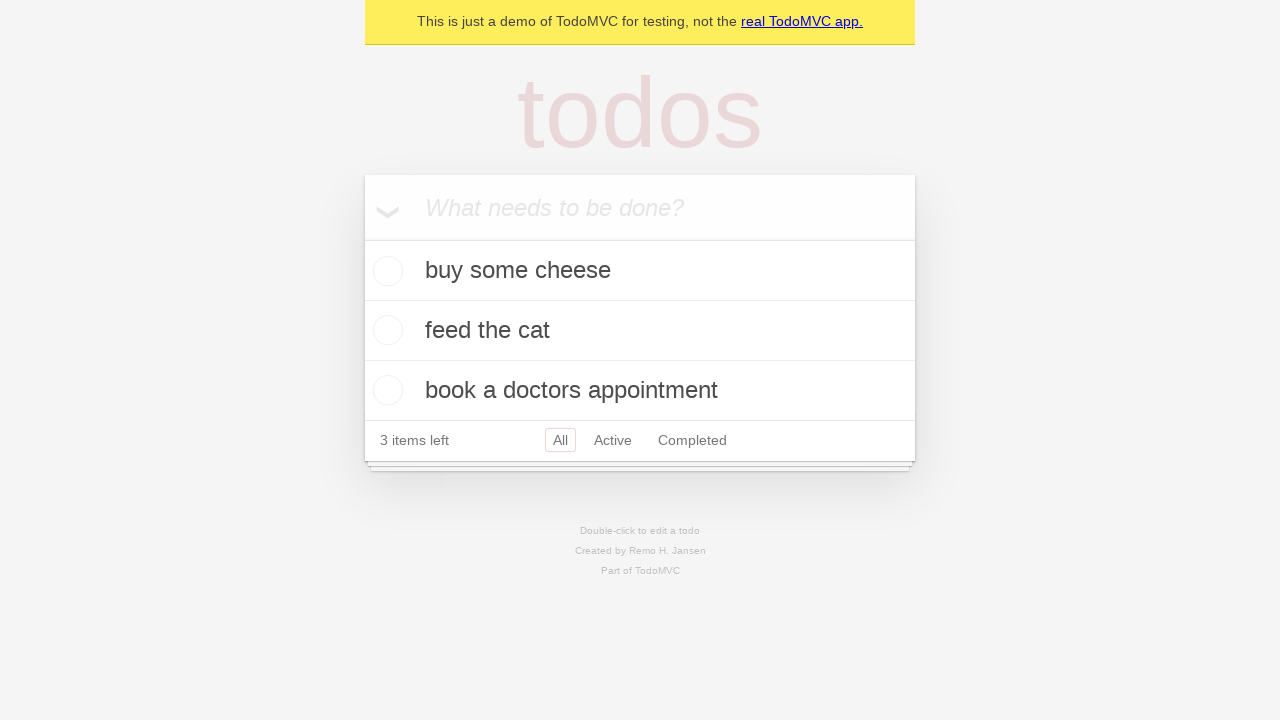

Located the toggle-all checkbox
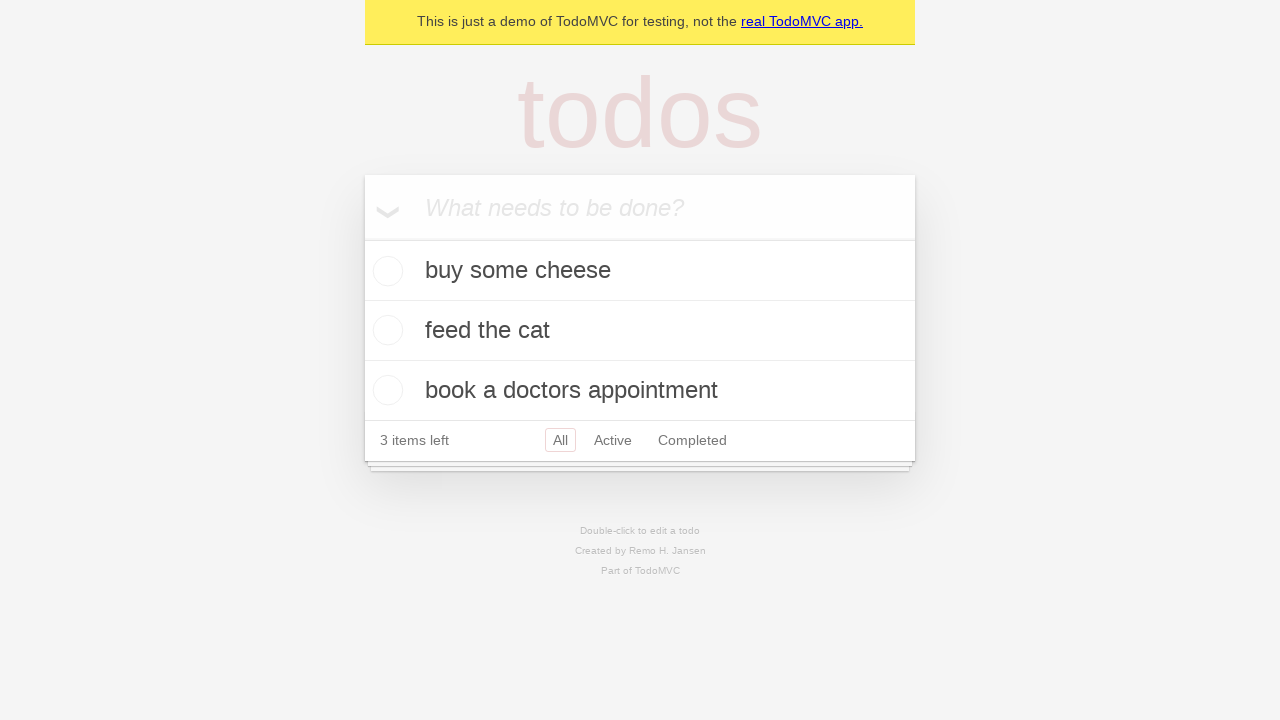

Checked the toggle-all checkbox to mark all items as complete at (362, 238) on internal:label="Mark all as complete"i
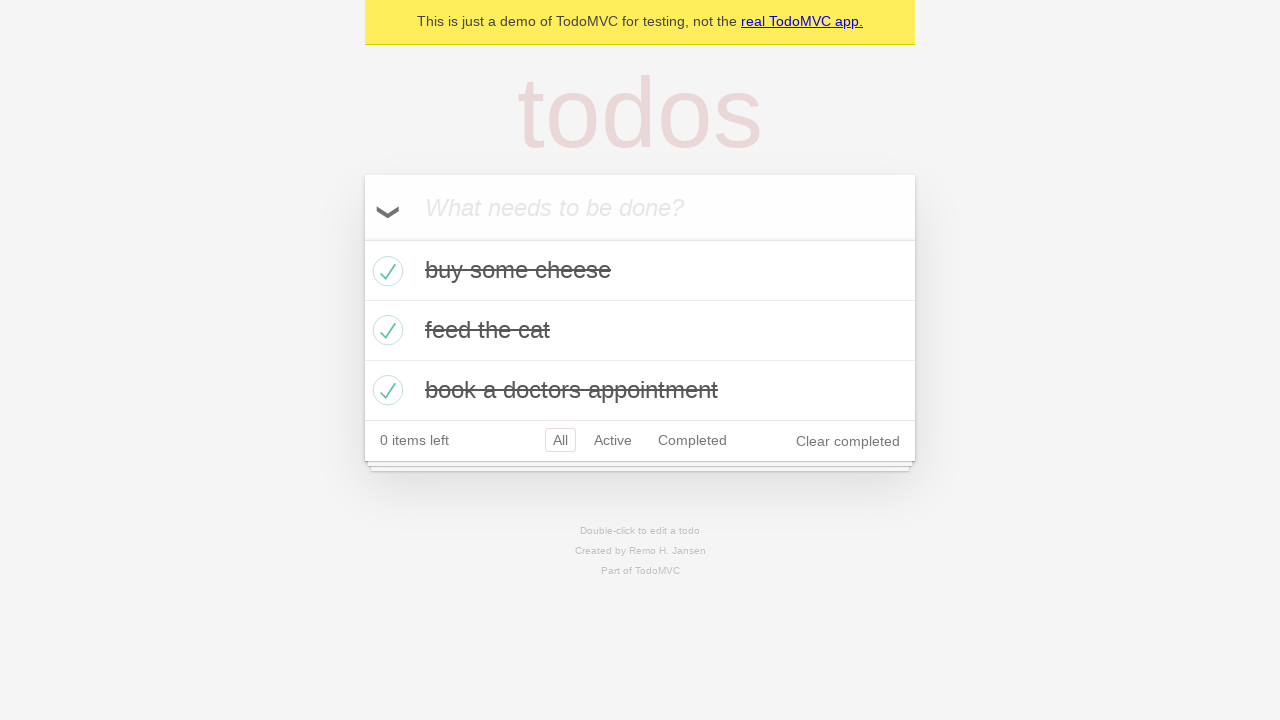

Unchecked the toggle-all checkbox to clear complete state of all items at (362, 238) on internal:label="Mark all as complete"i
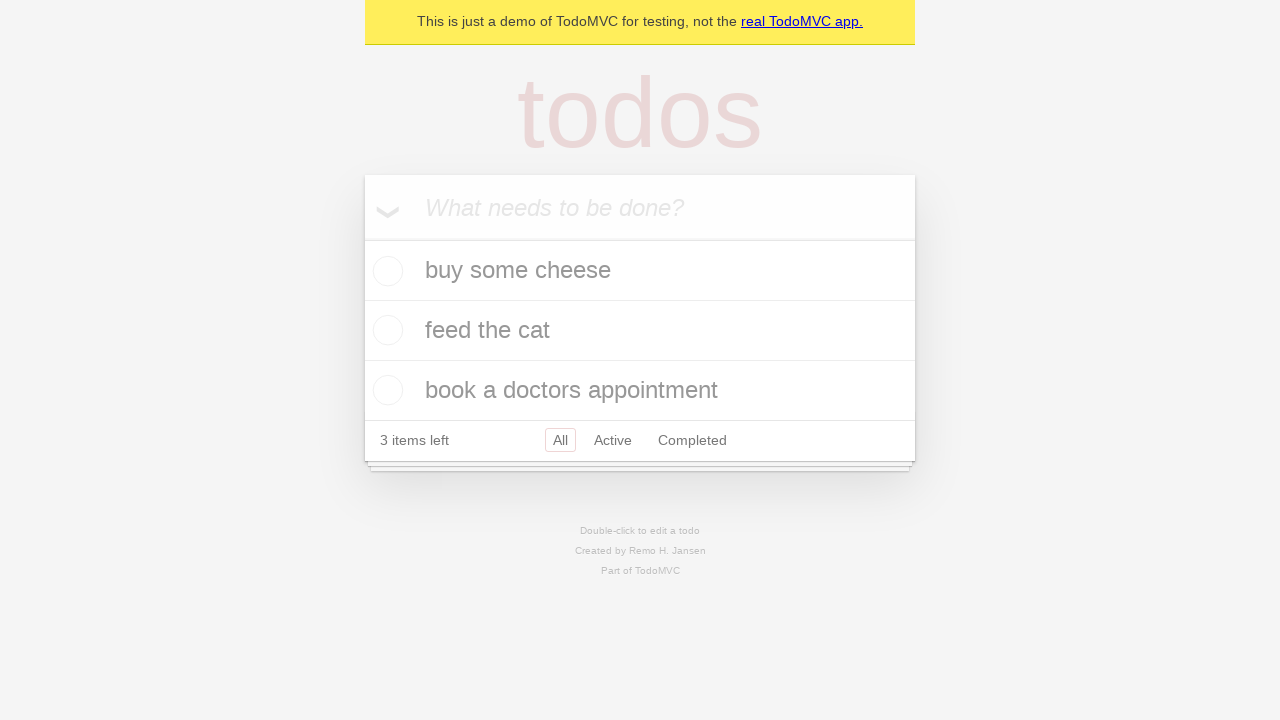

Waited 500ms for uncompleted state to be applied
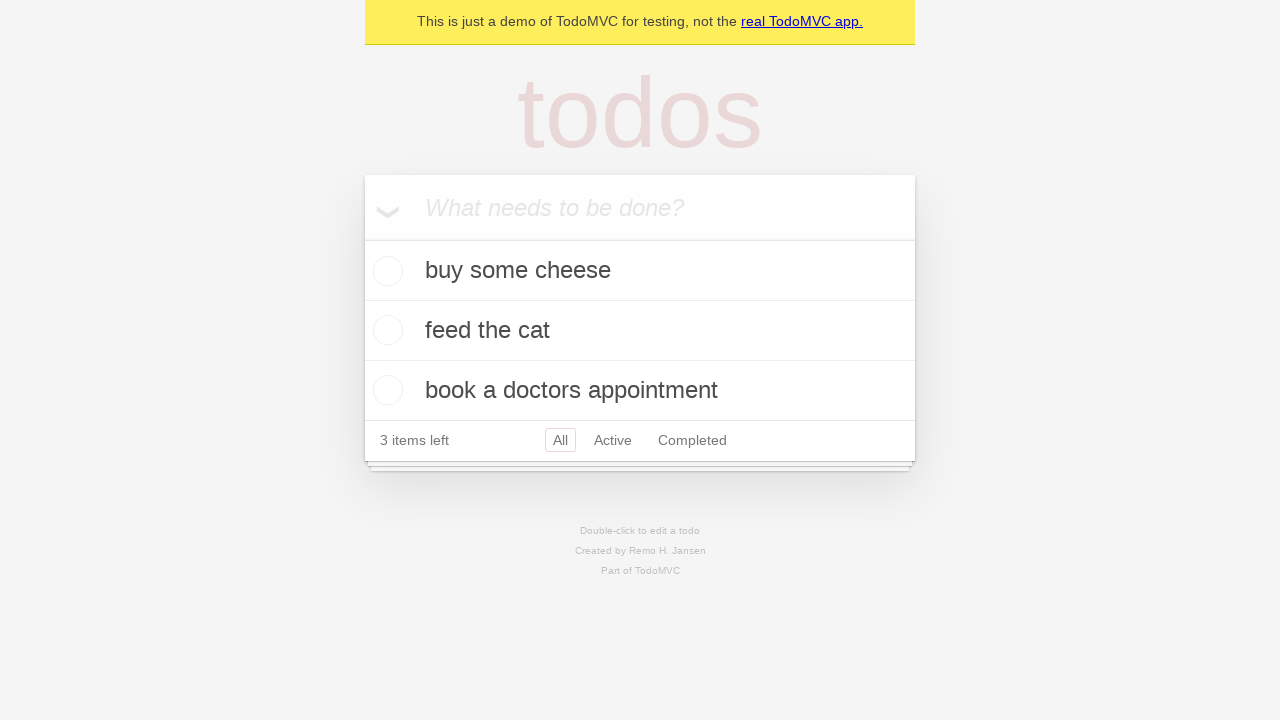

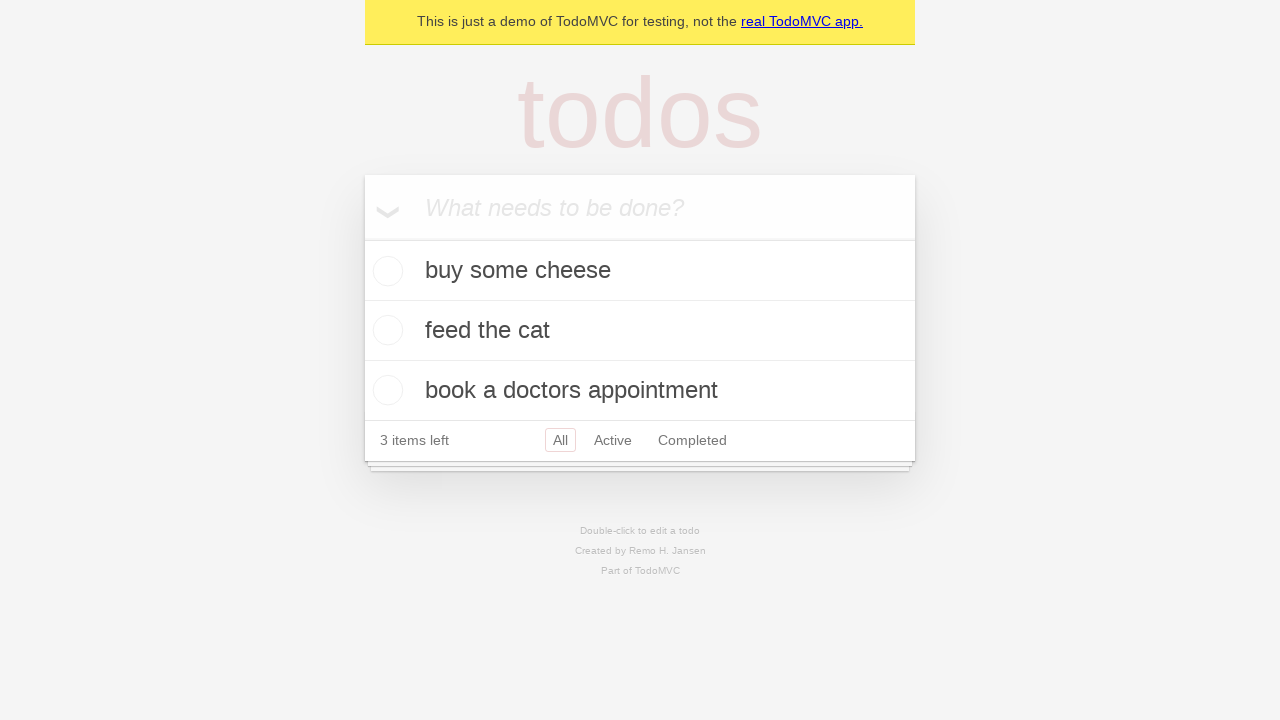